Tests form submission failure when the potency field contains a value exceeding integer max (2147483648)

Starting URL: https://carros-crud.vercel.app/

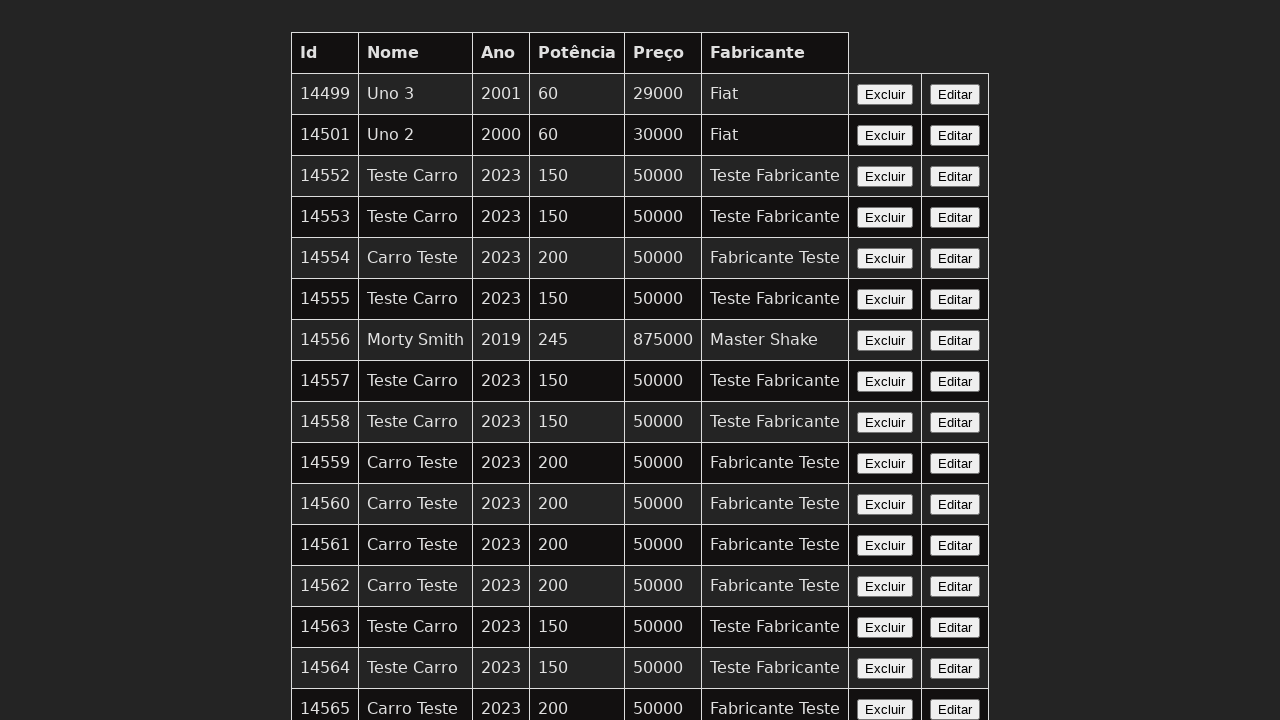

Navigated to carros-crud application
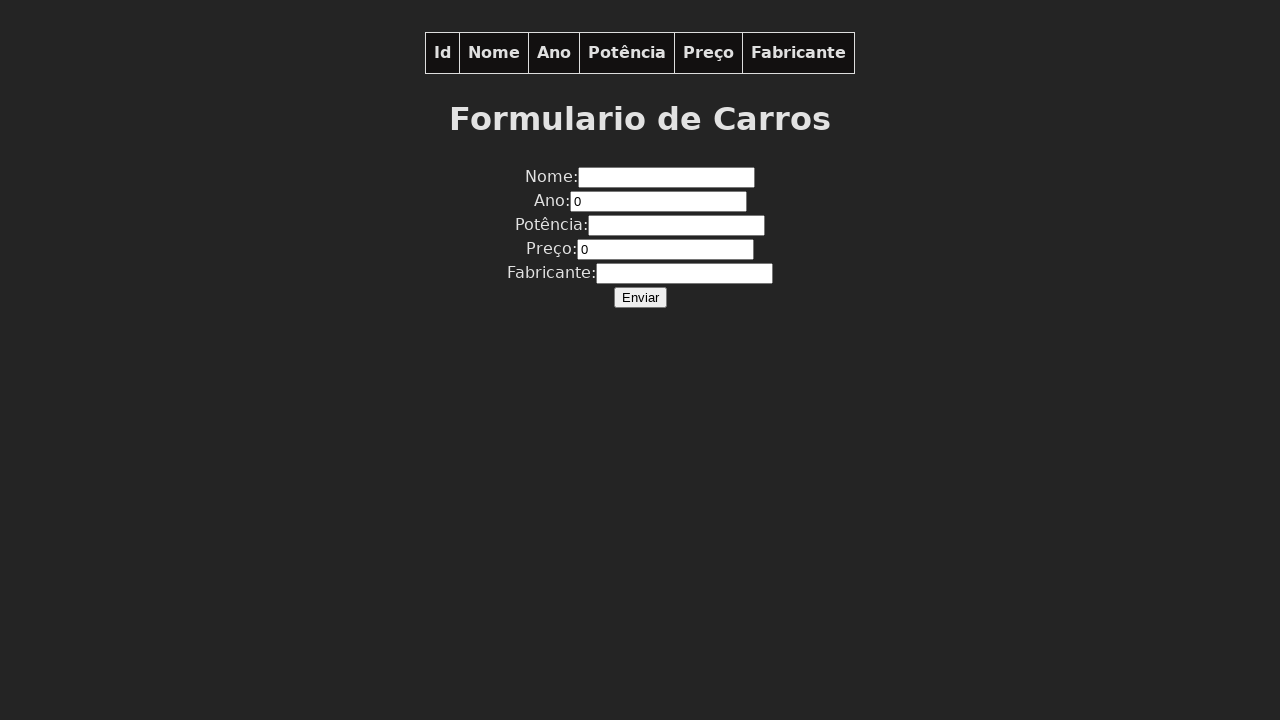

Filled car name field with 'Teste Carro' on input[name='nome']
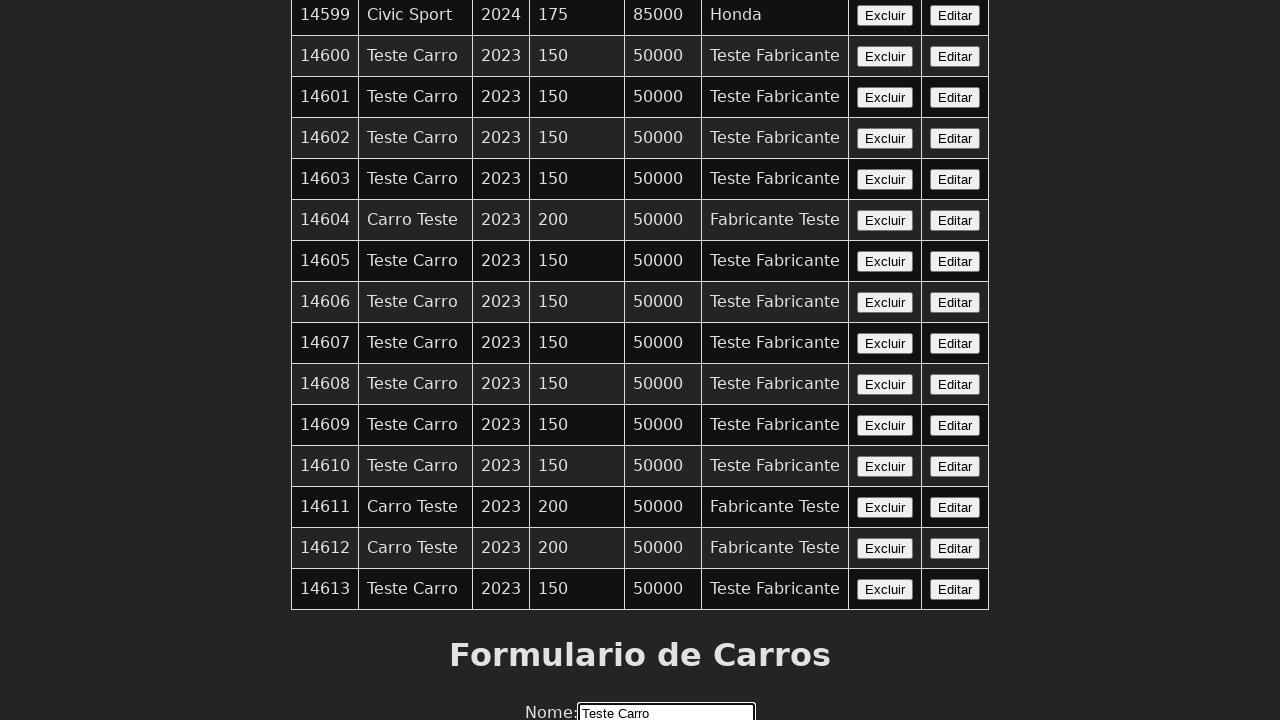

Filled year field with '2000' on input[name='ano']
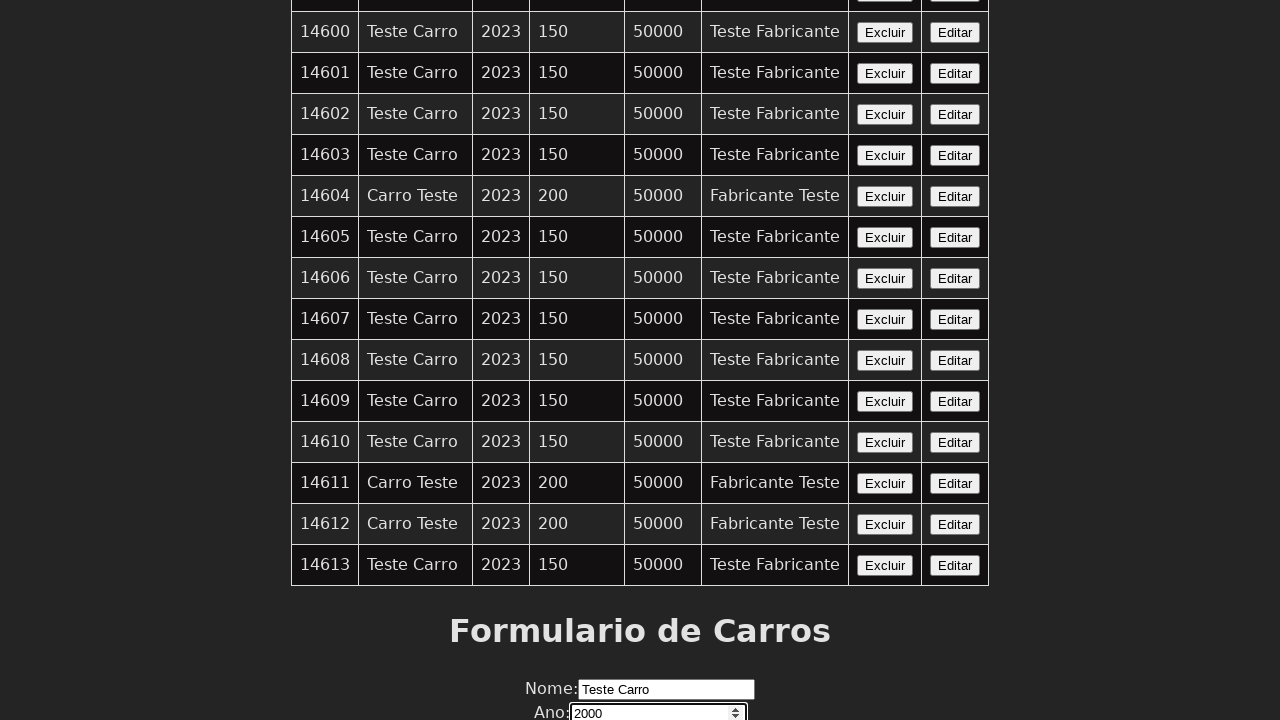

Filled potency field with '2147483648' (exceeds max integer value) on input[name='potencia']
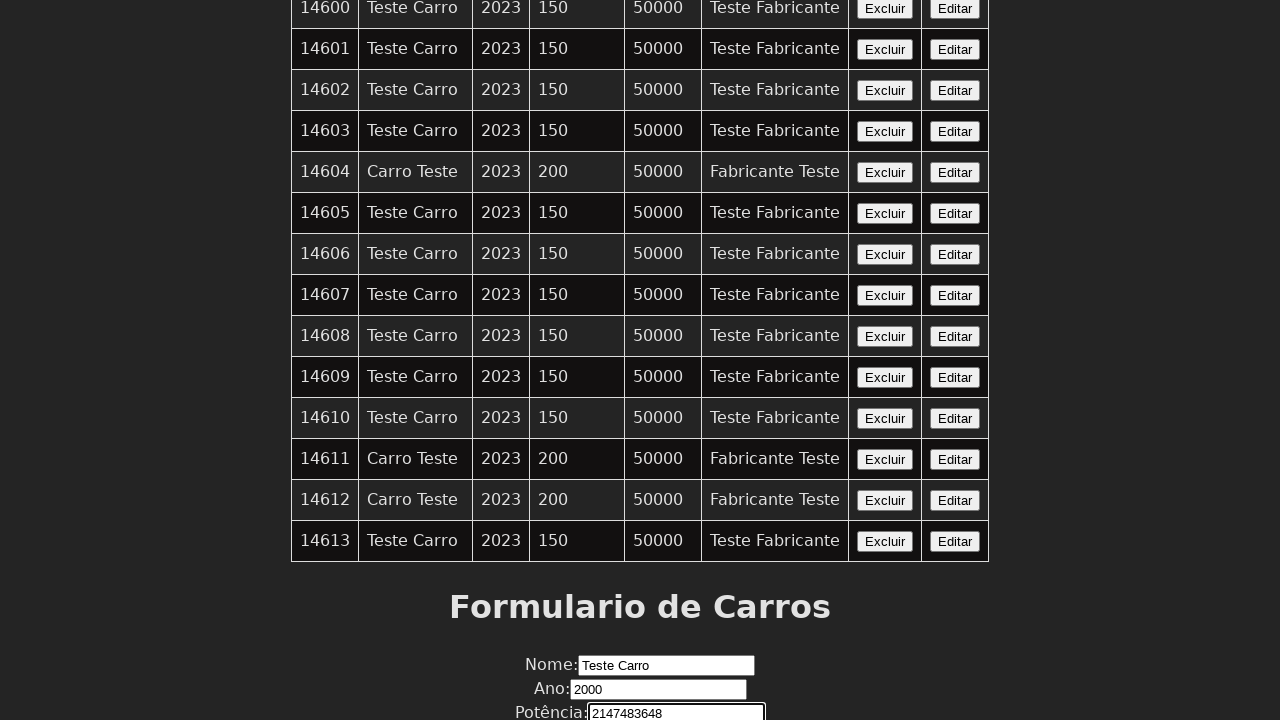

Filled price field with '50000' on input[name='preco']
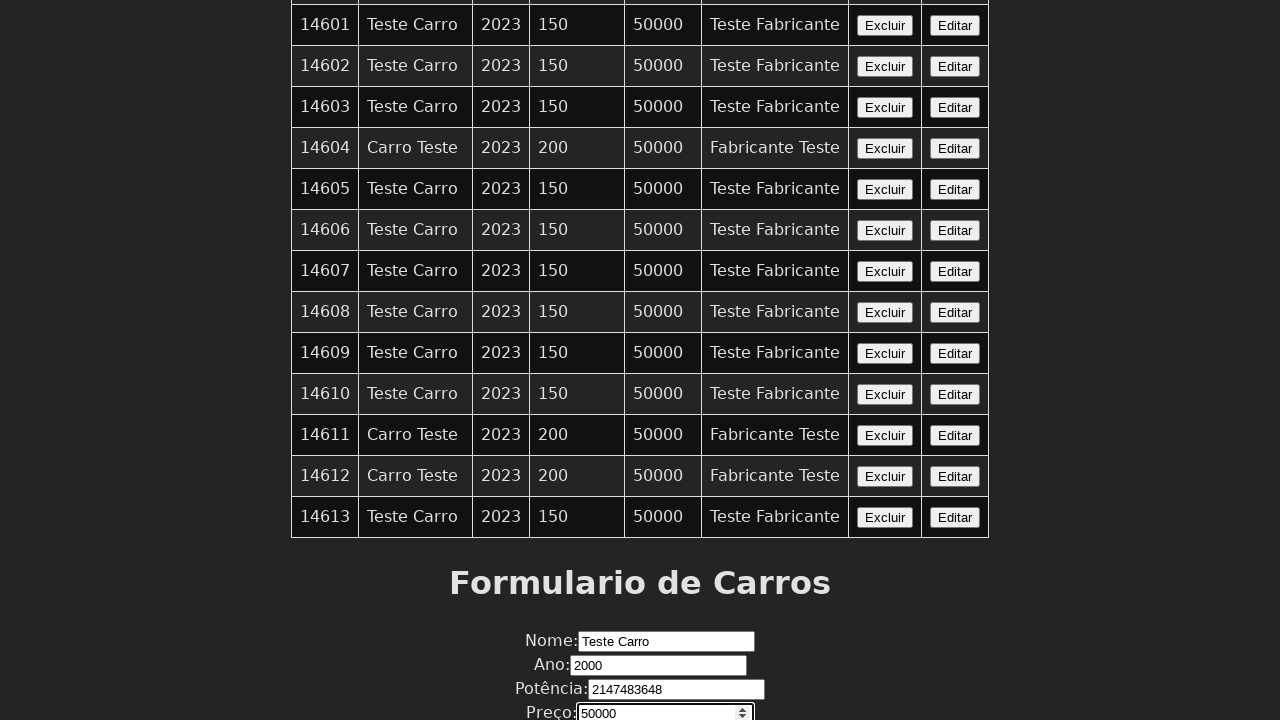

Filled manufacturer field with 'Fabricante Teste' on input[name='fabricante']
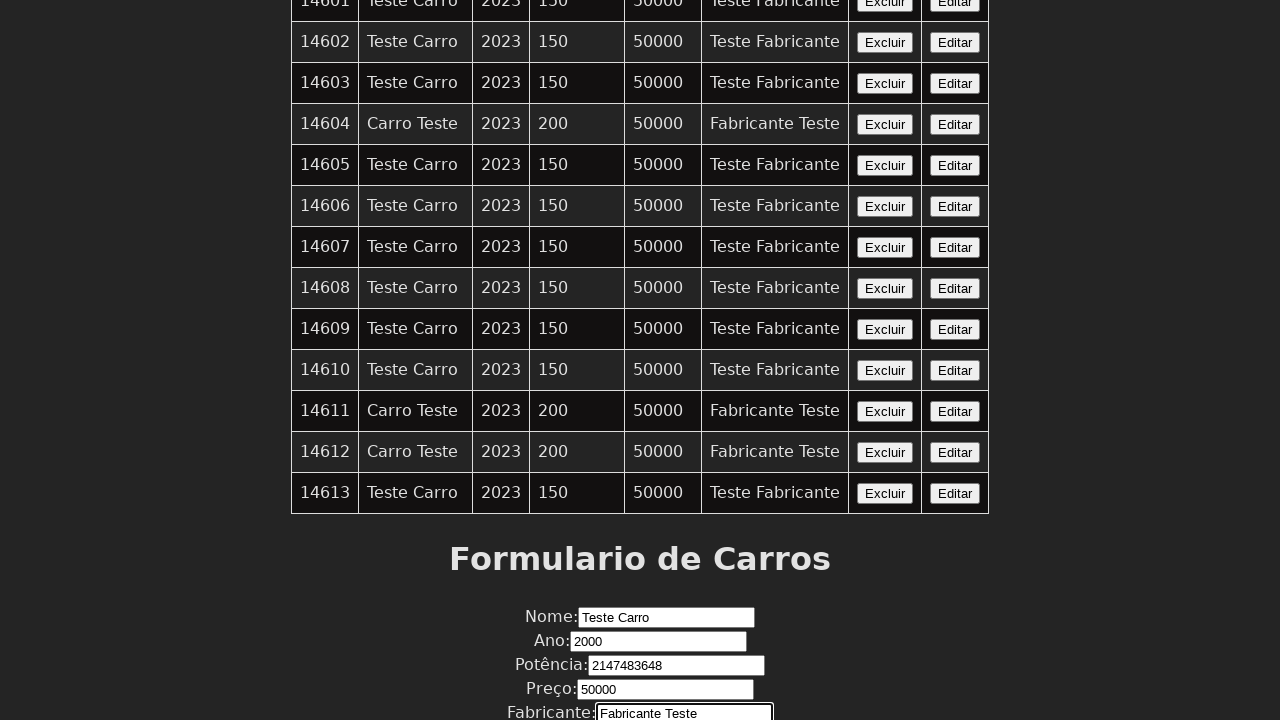

Clicked submit button to submit form with invalid potency value at (640, 676) on xpath=//button[contains(text(),'Enviar')]
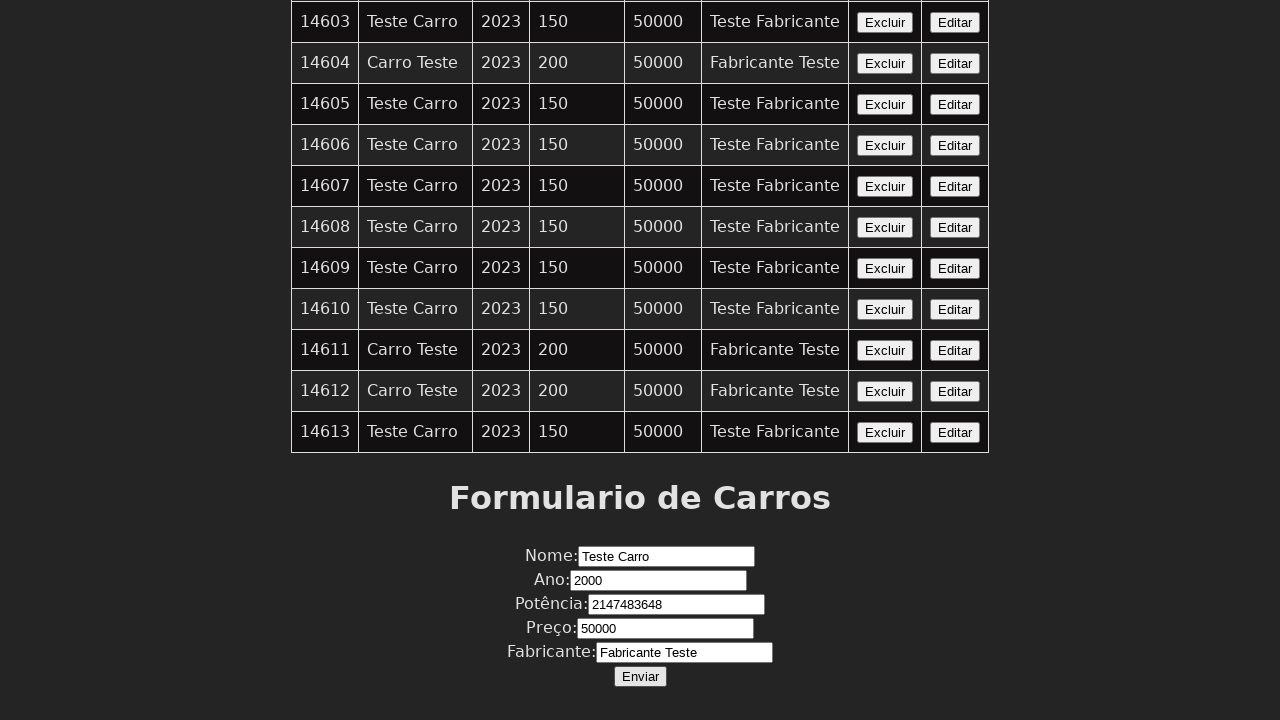

Set up dialog handler to accept alerts
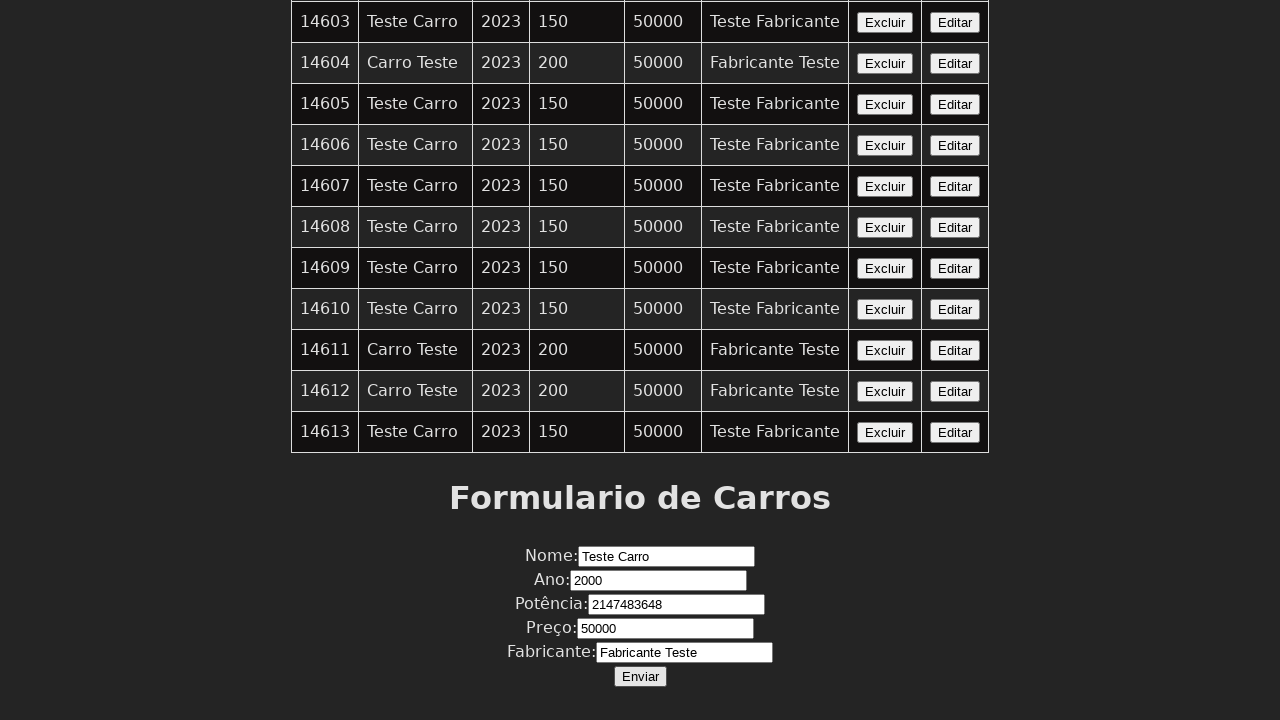

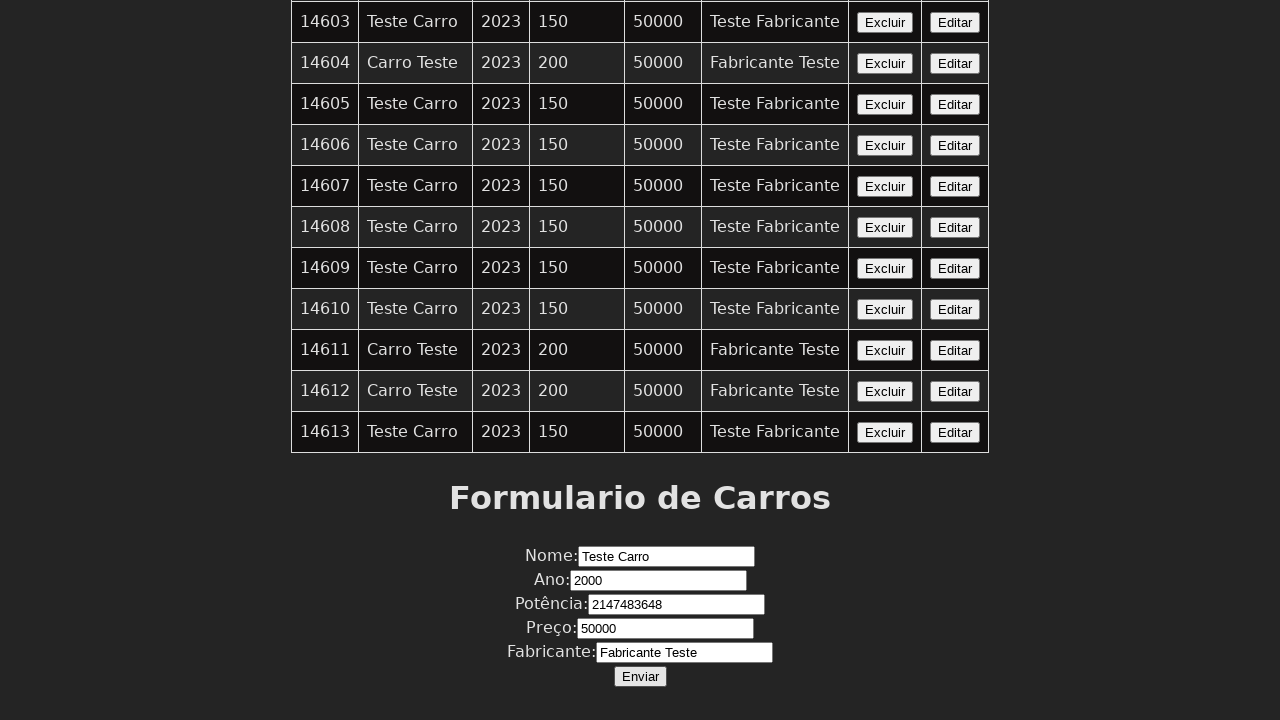